Opens the main page and verifies that it loads correctly by checking the current URL

Starting URL: https://daviktapes.com/

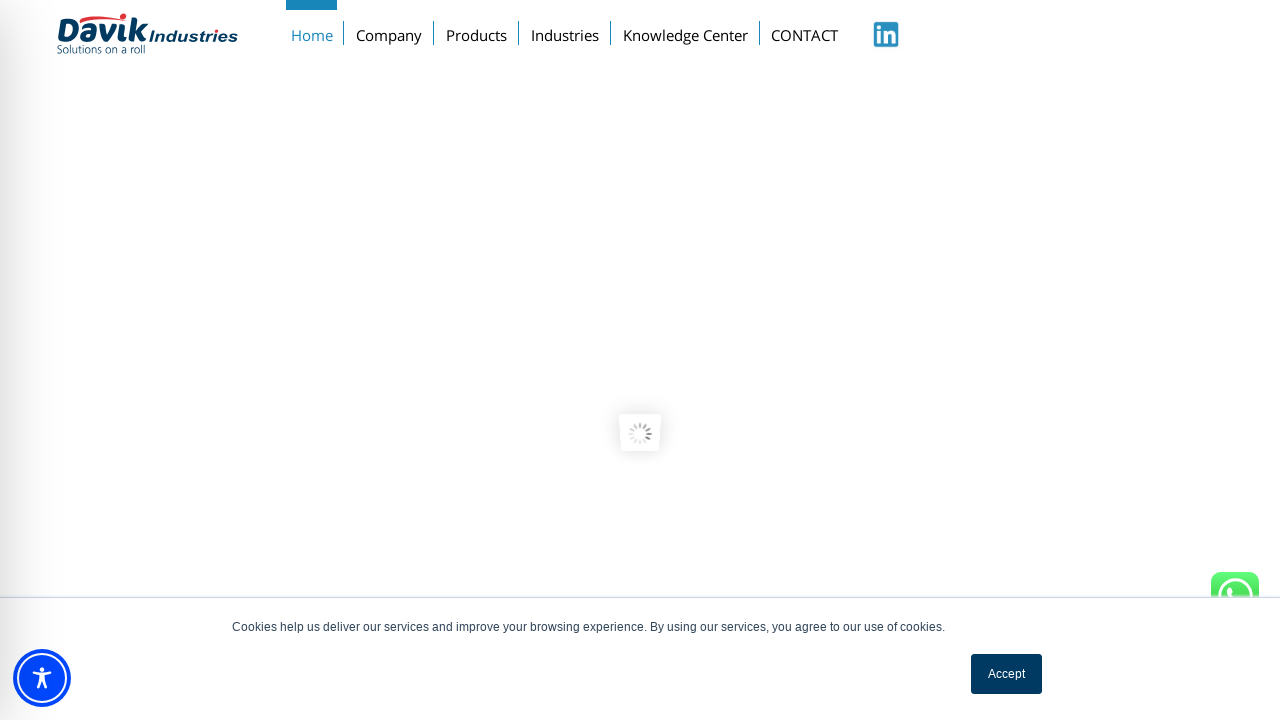

Navigated to main page at https://daviktapes.com/
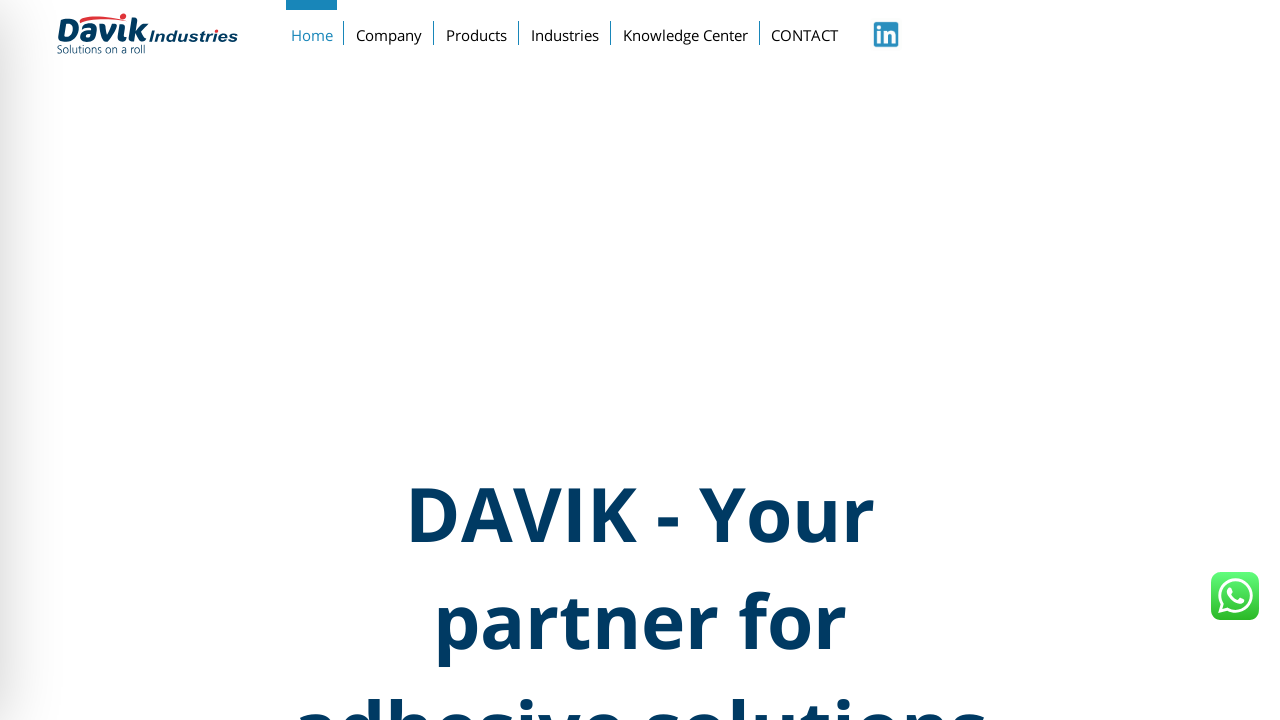

Verified that current URL contains https://daviktapes.com
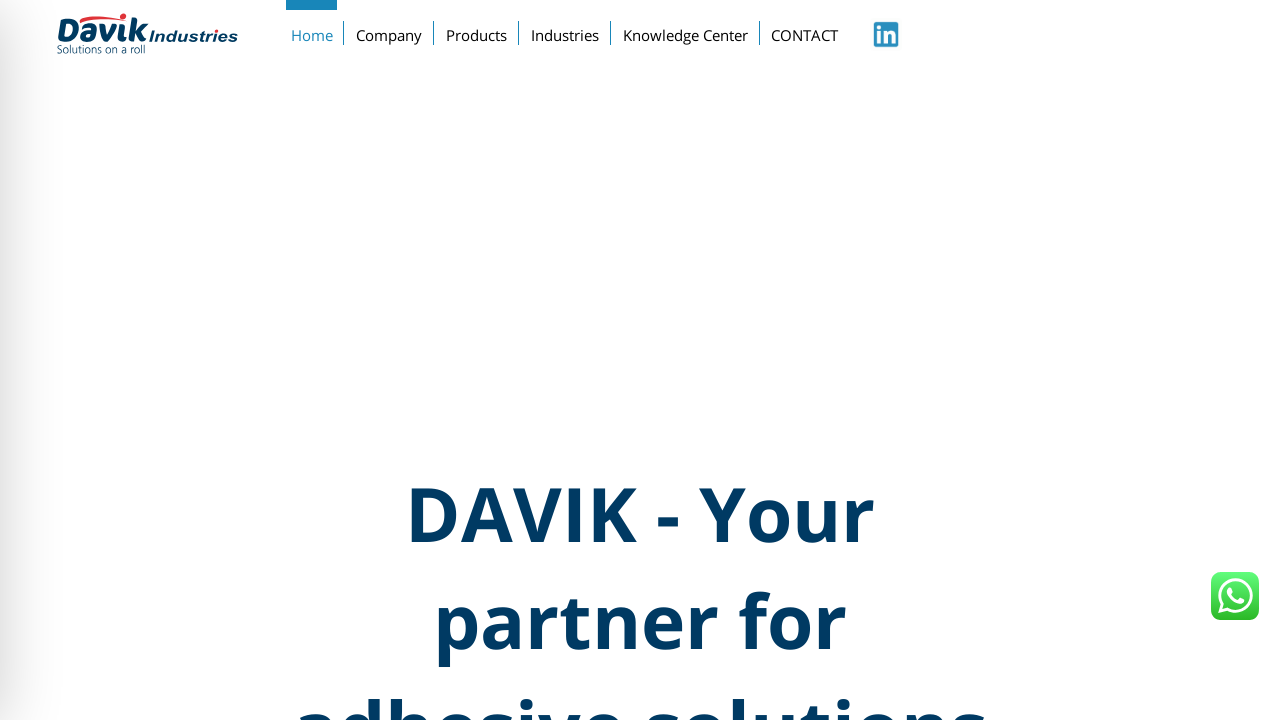

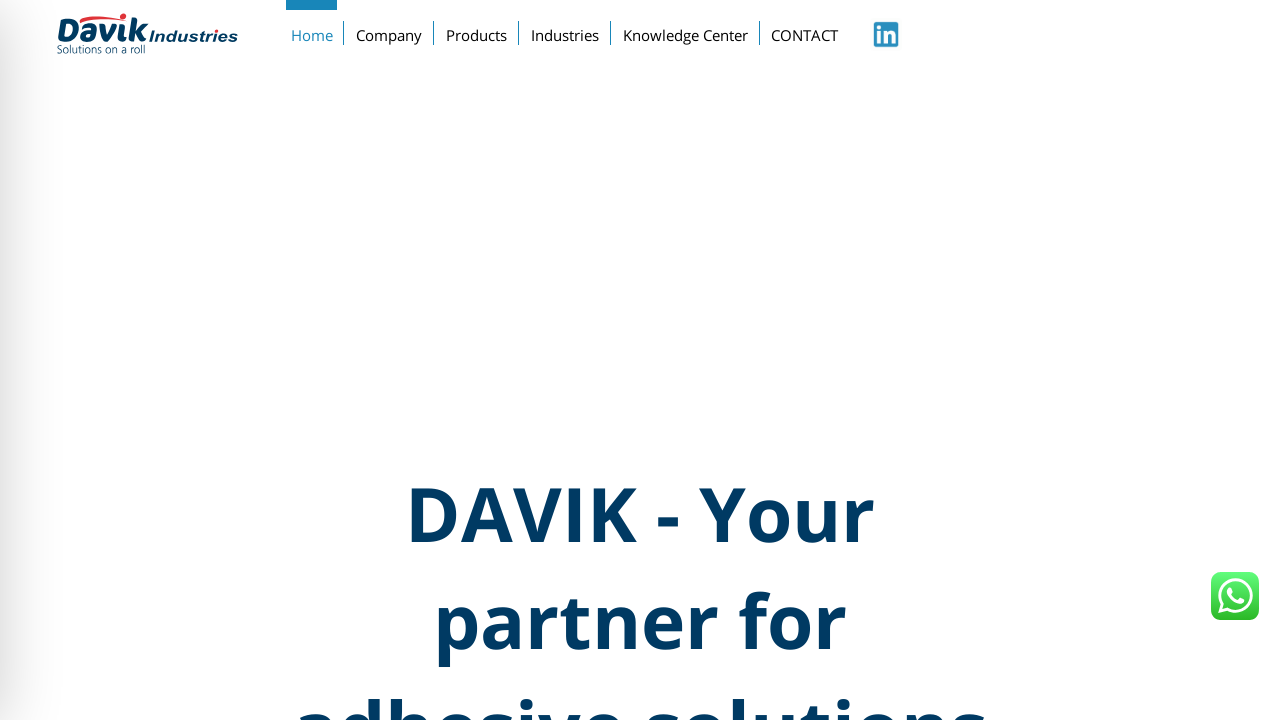